Navigates to an inputs page, clicks the Home link, and verifies the page title contains "Practice"

Starting URL: https://practice.cydeo.com/inputs

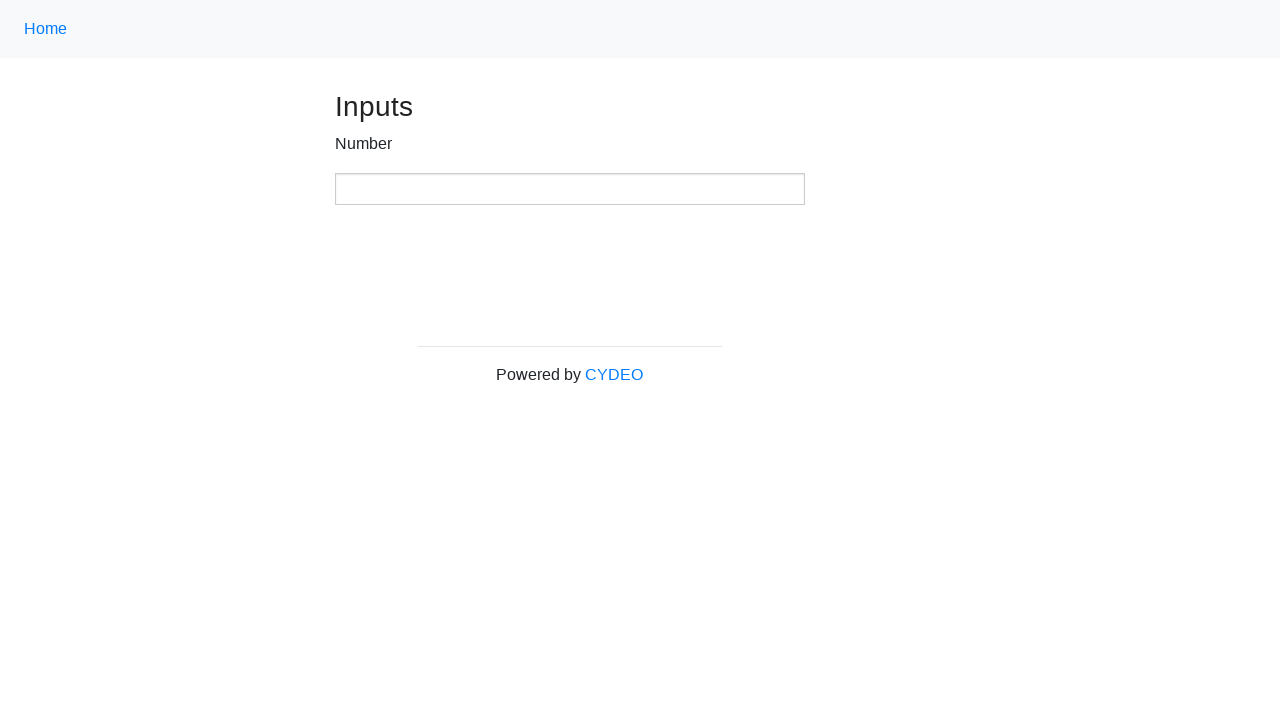

Clicked Home link using class name selector at (46, 29) on .nav-link
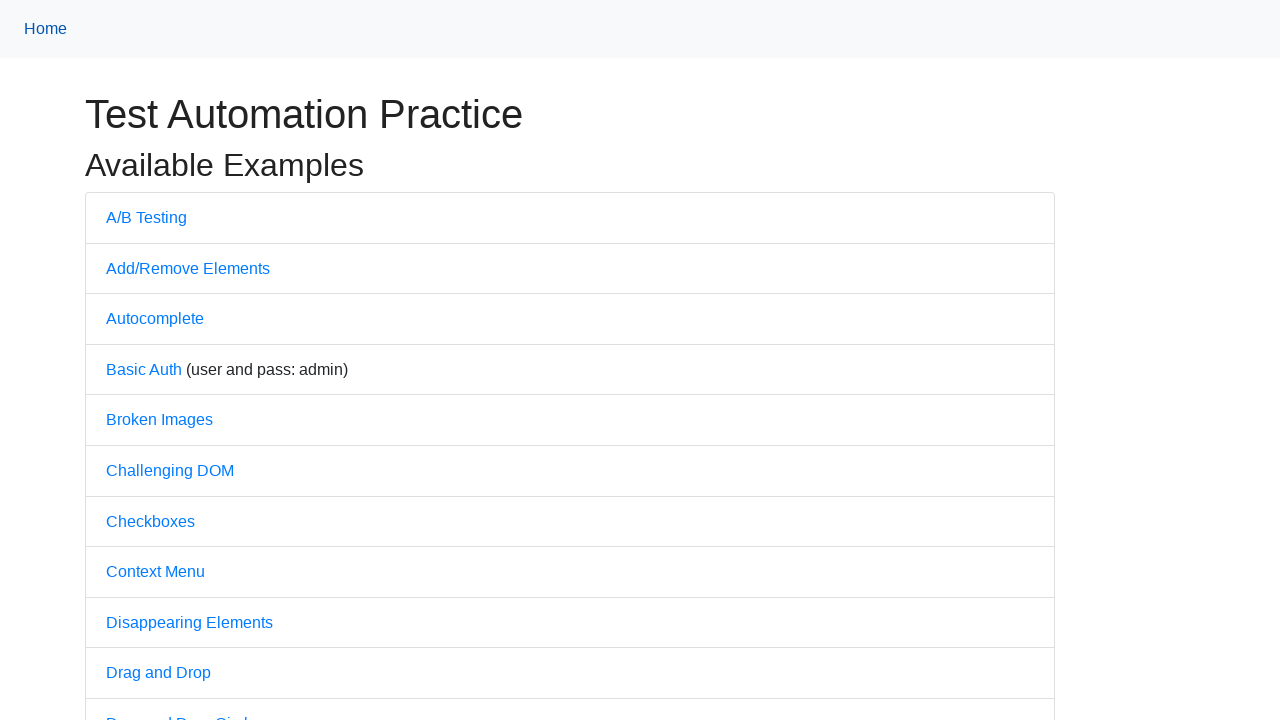

Waited for navigation to complete (networkidle)
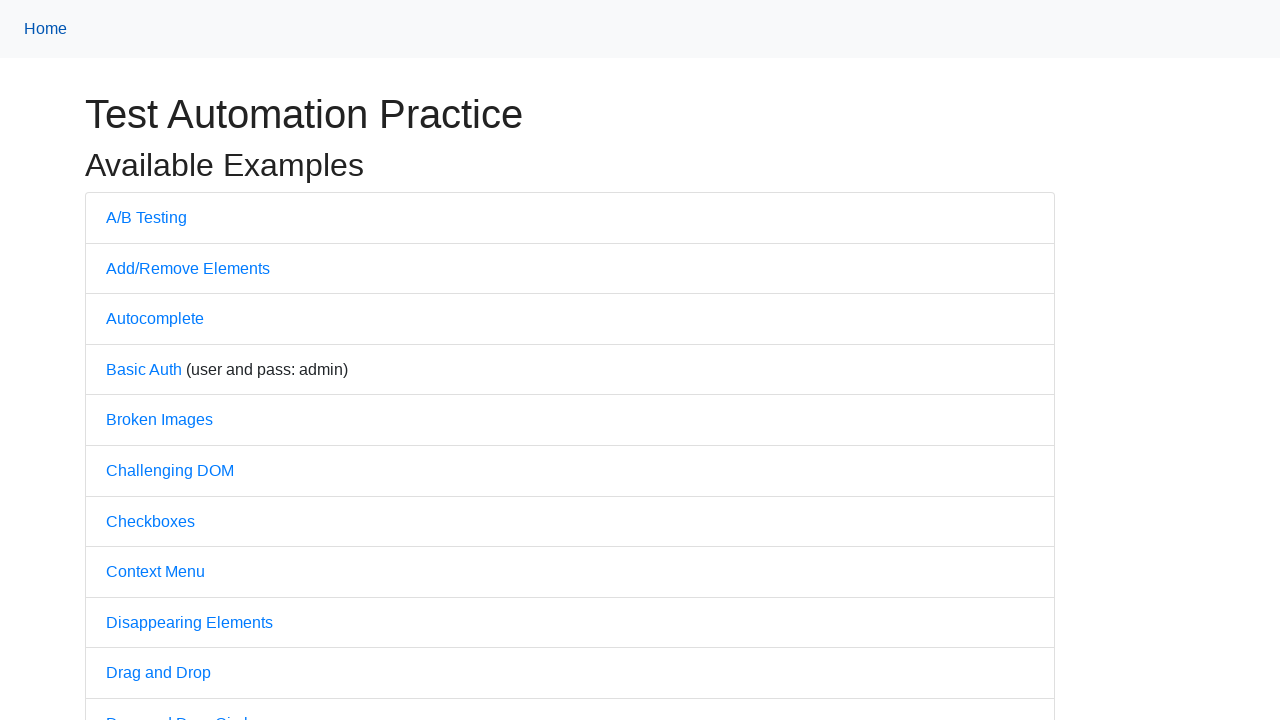

Verified page title contains 'Practice'
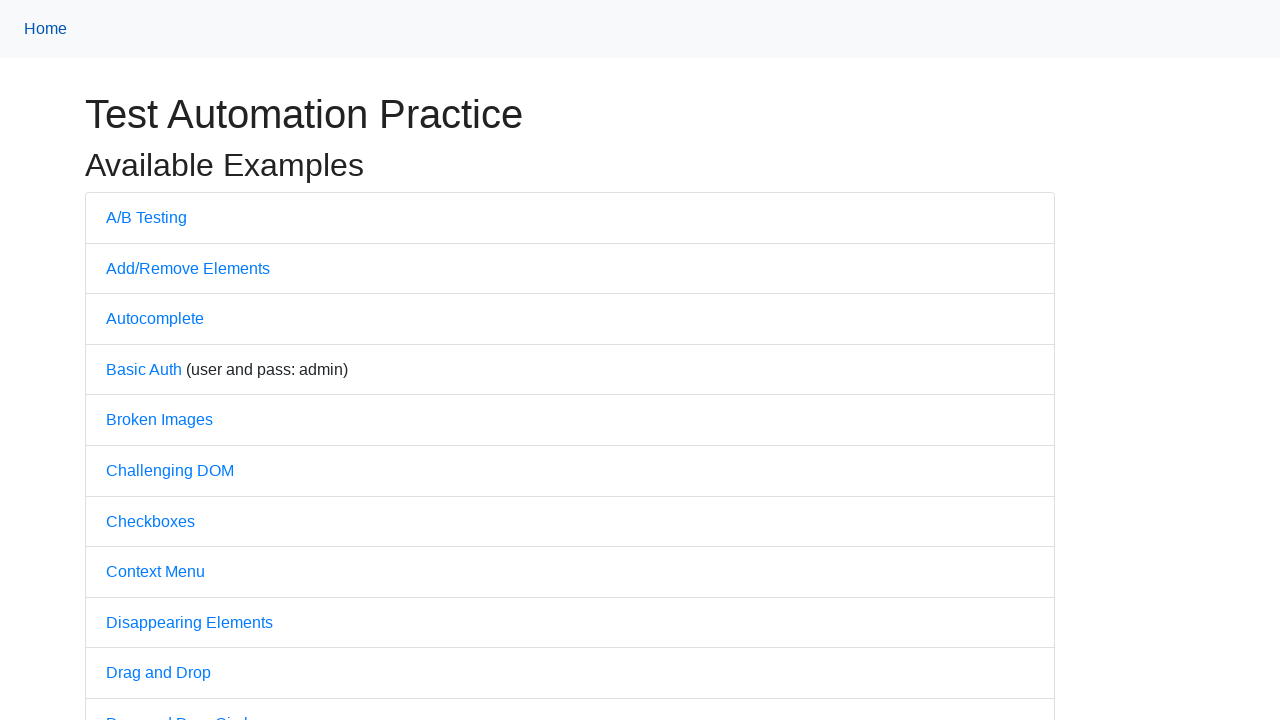

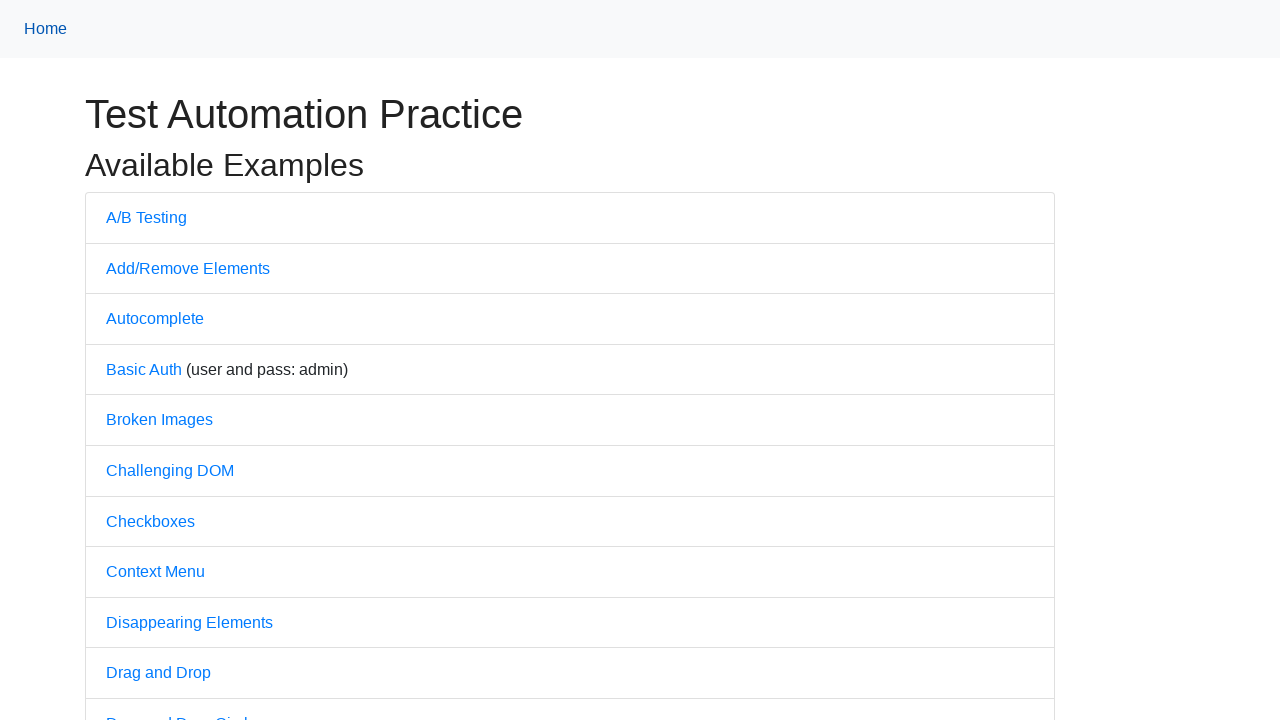